Tests dynamic controls on a webpage by toggling a checkbox, removing it, enabling/disabling a text input field, and verifying state changes

Starting URL: https://the-internet.herokuapp.com/dynamic_controls

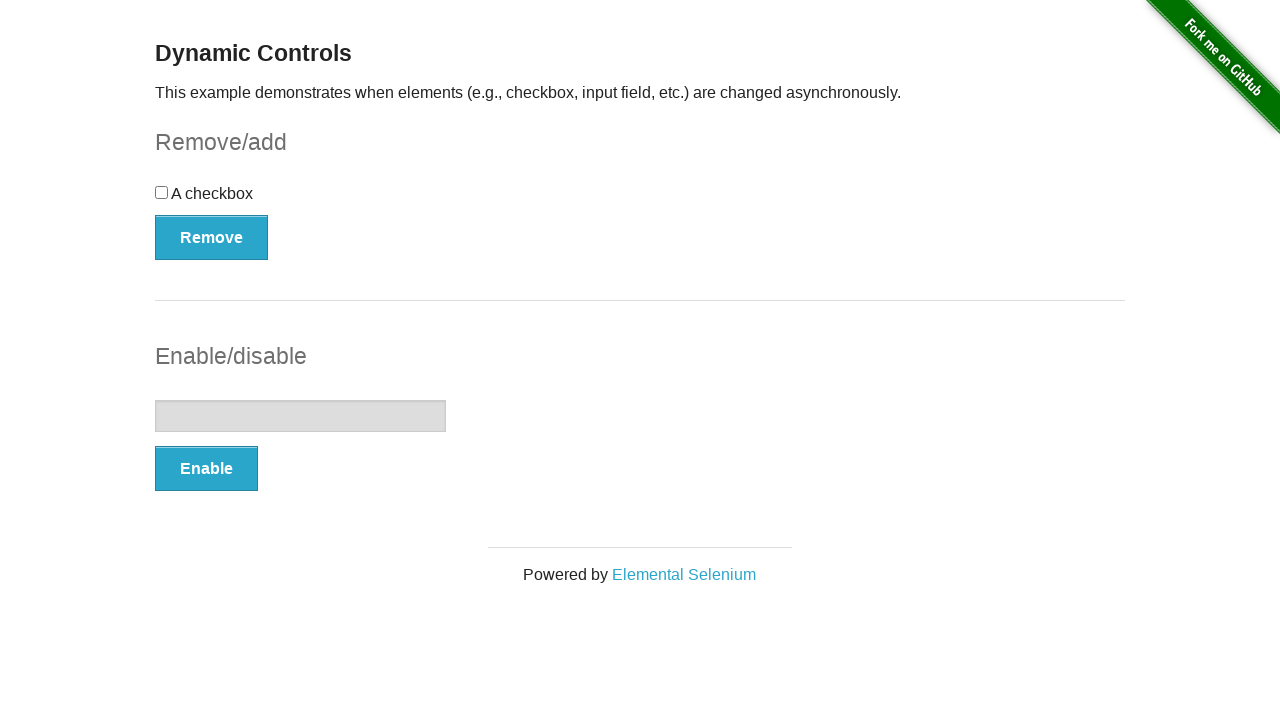

Clicked the checkbox to toggle it at (162, 192) on input[type='checkbox']
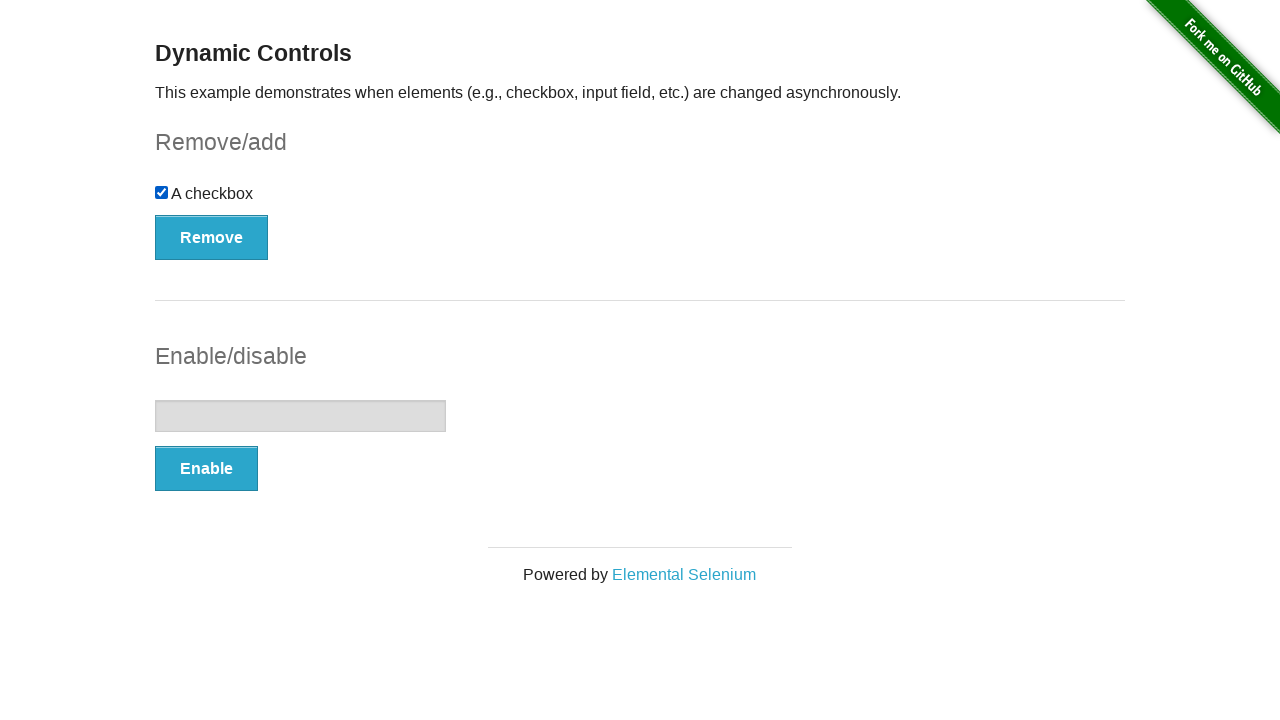

Clicked the Remove button at (212, 237) on button:text('Remove')
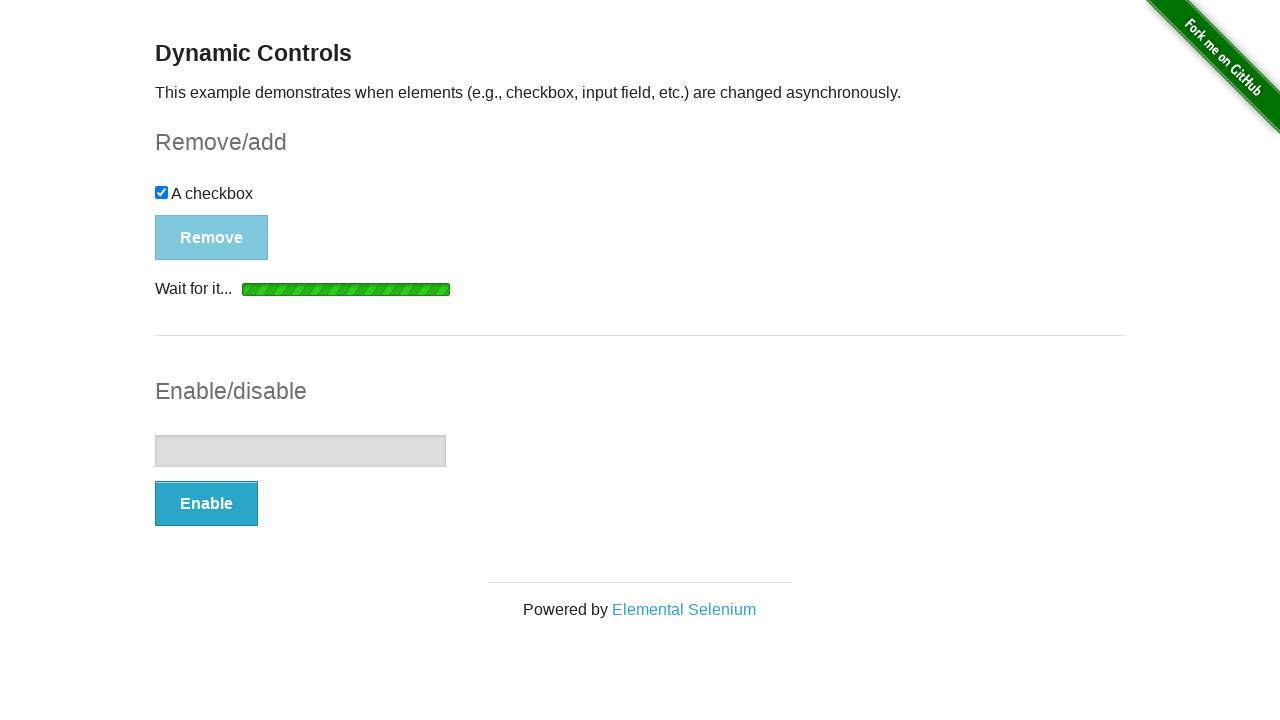

Verified removal message appeared
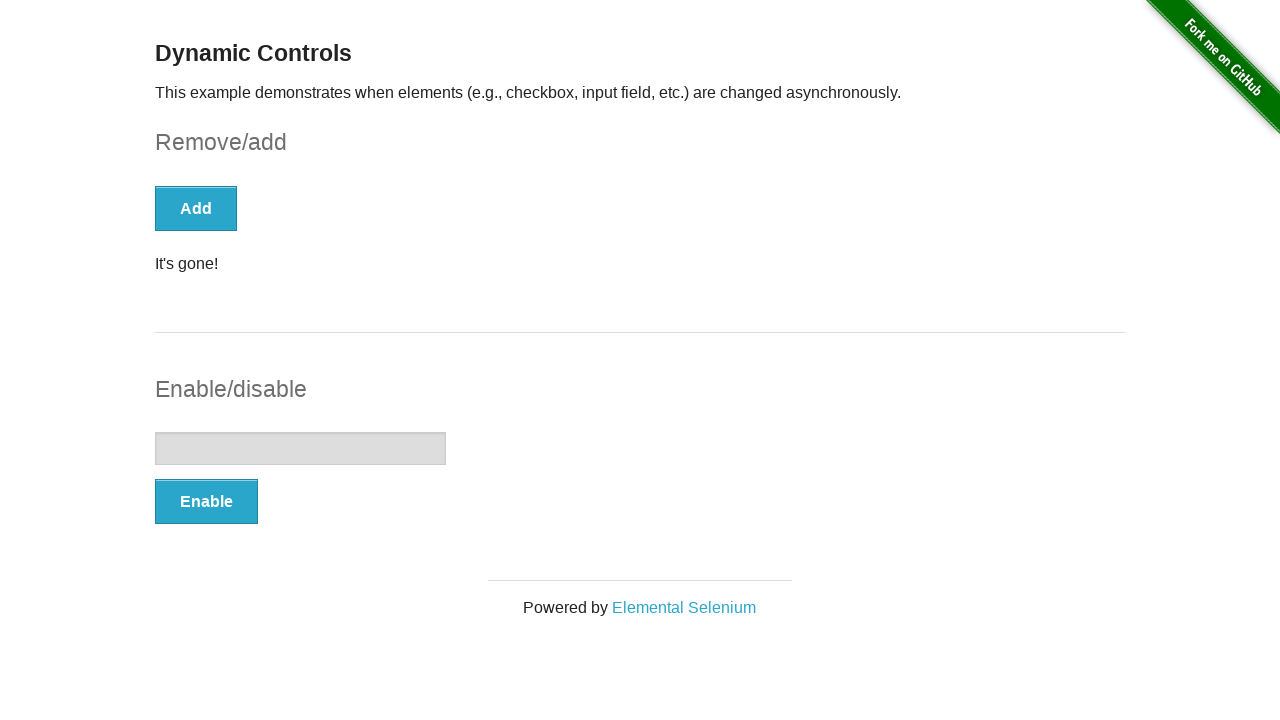

Clicked the Enable button at (206, 501) on button:text('Enable')
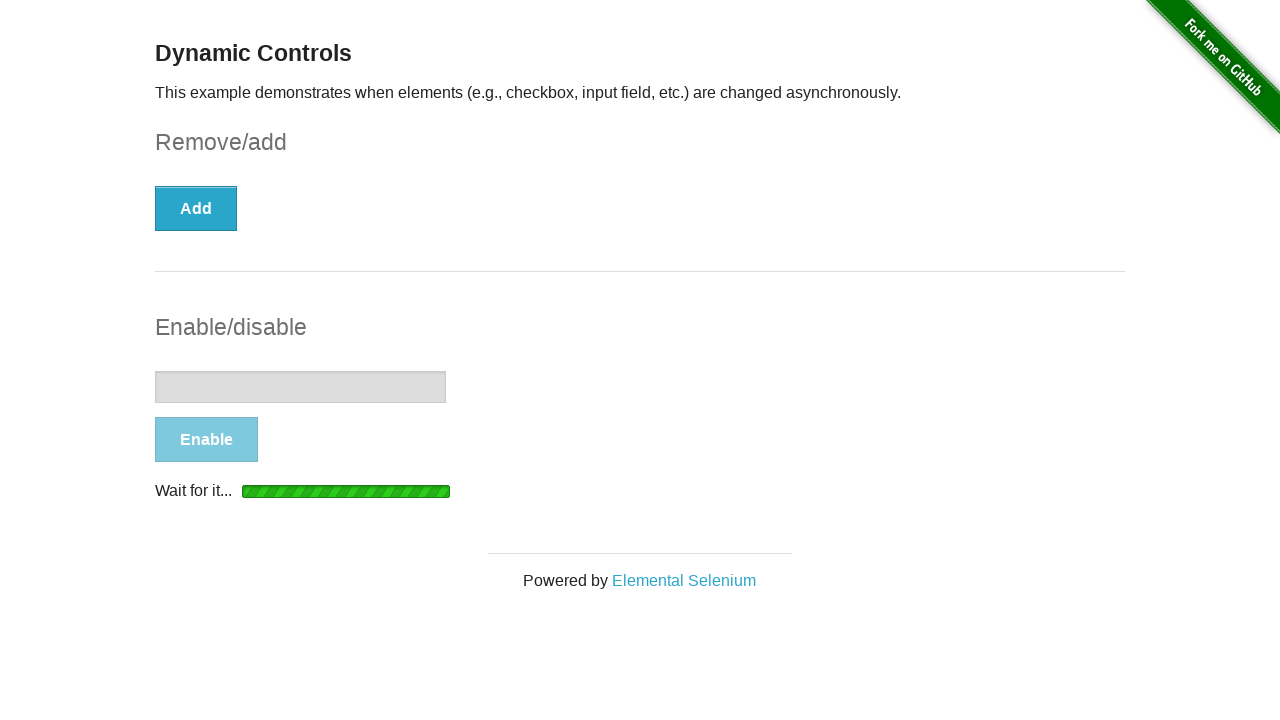

Verified enabled message appeared
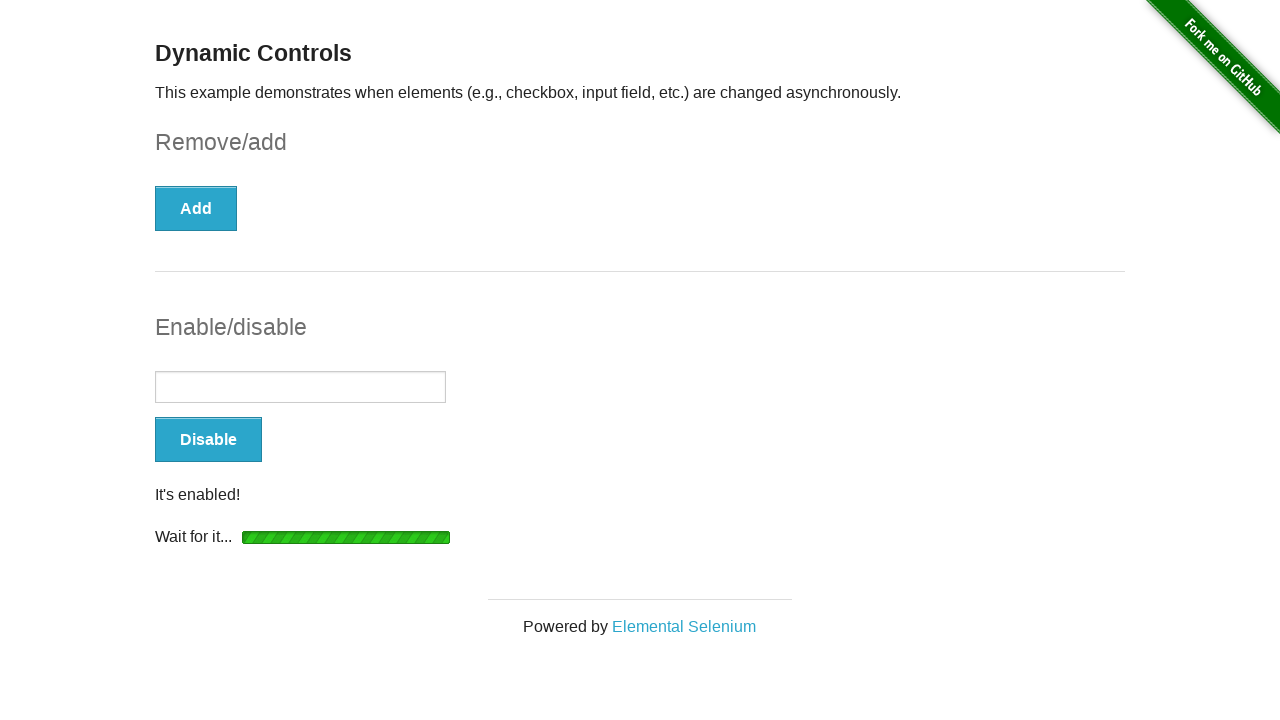

Entered 'Hola' in the now-enabled text input field on input[type='text']
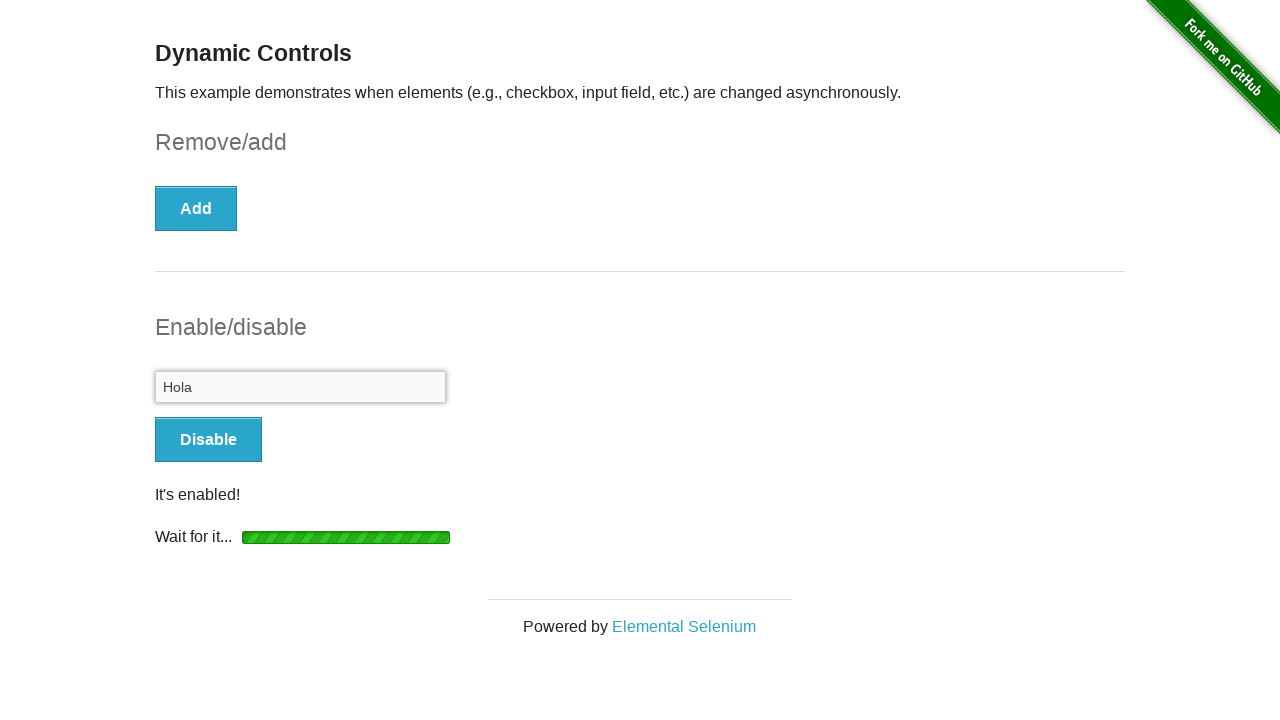

Clicked the Disable button at (208, 440) on button:text('Disable')
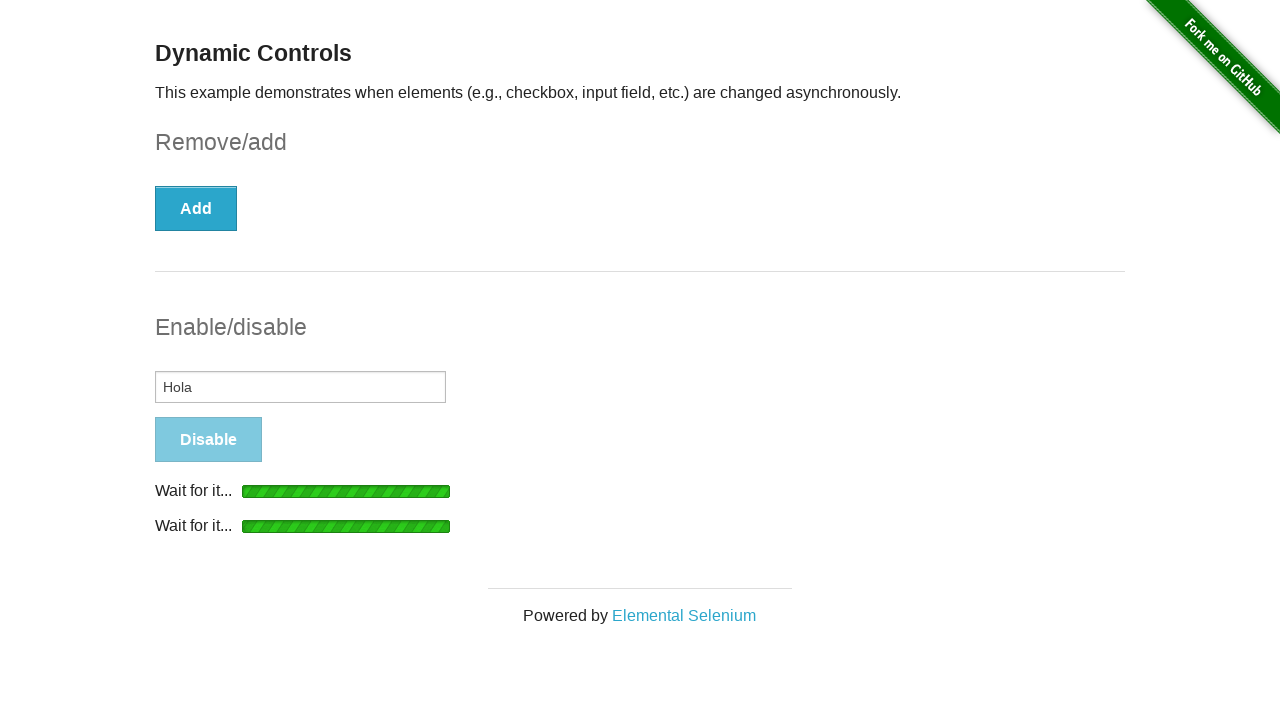

Verified disabled message appeared
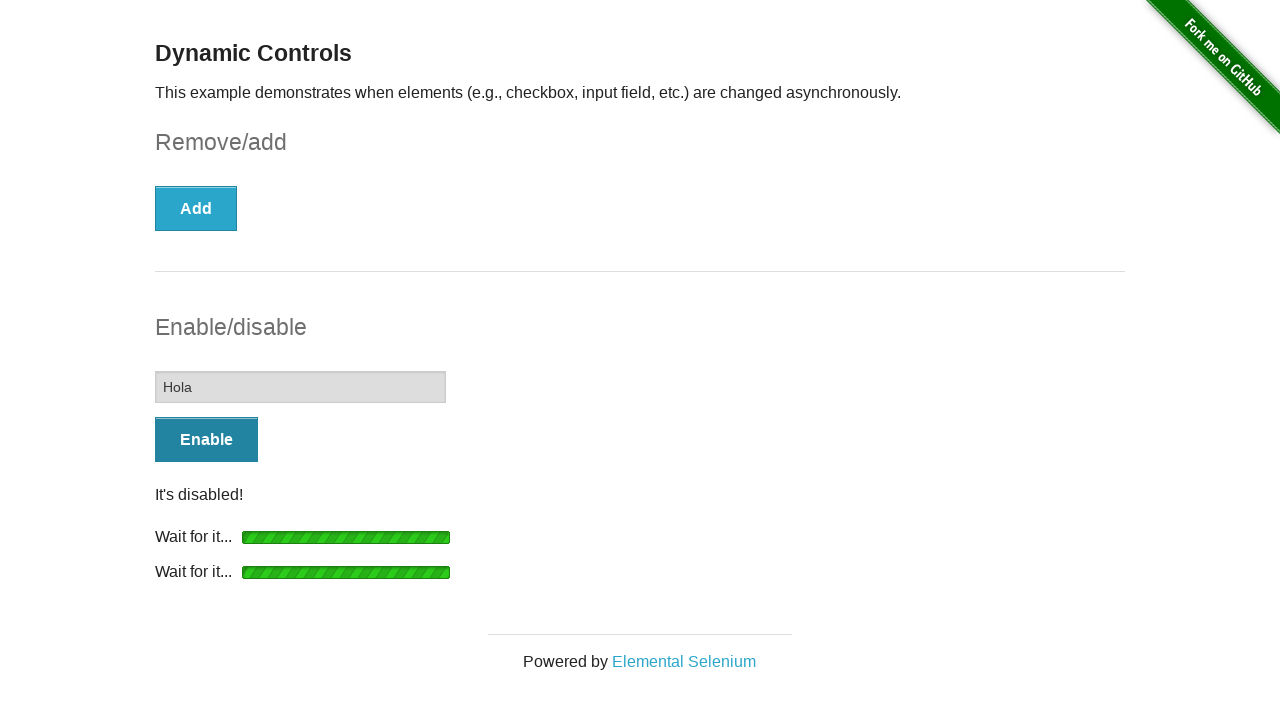

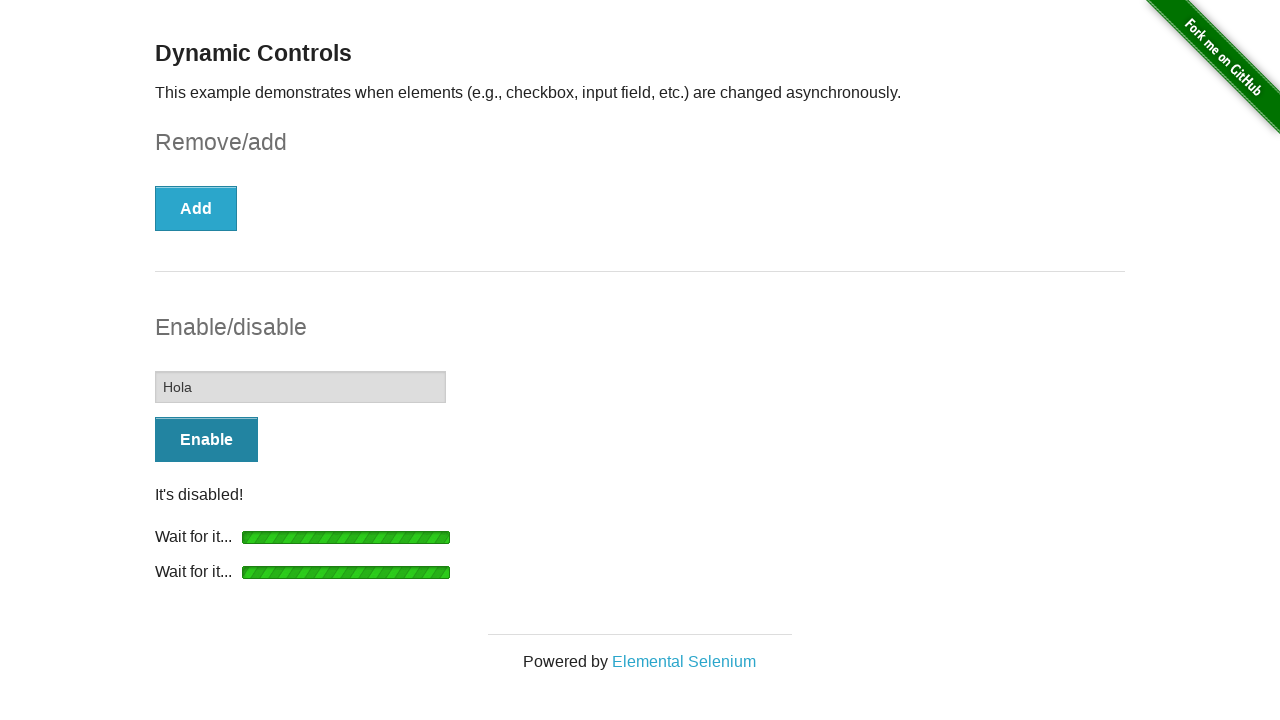